Tests multiple window handling by opening a new window and switching between windows

Starting URL: http://the-internet.herokuapp.com/

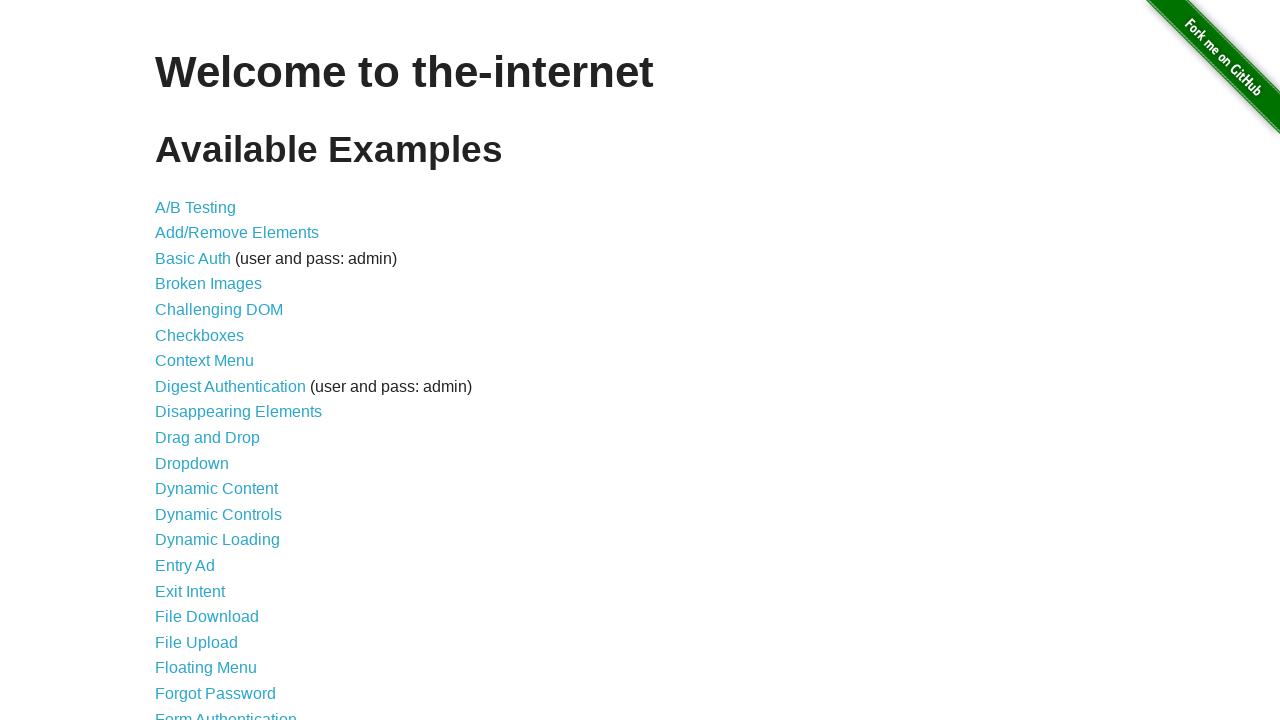

Clicked on Multiple Windows link at (218, 369) on text=Multiple Windows
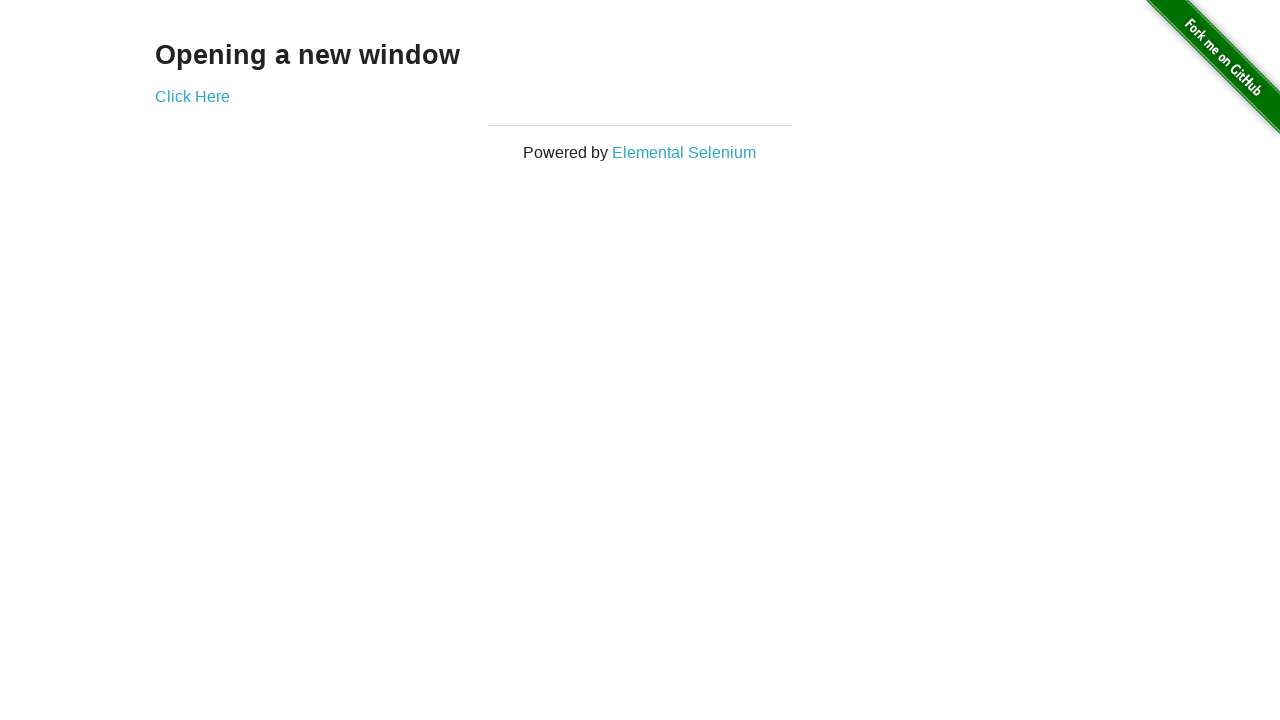

Clicked 'Click Here' link and new window opened at (192, 96) on text=Click Here
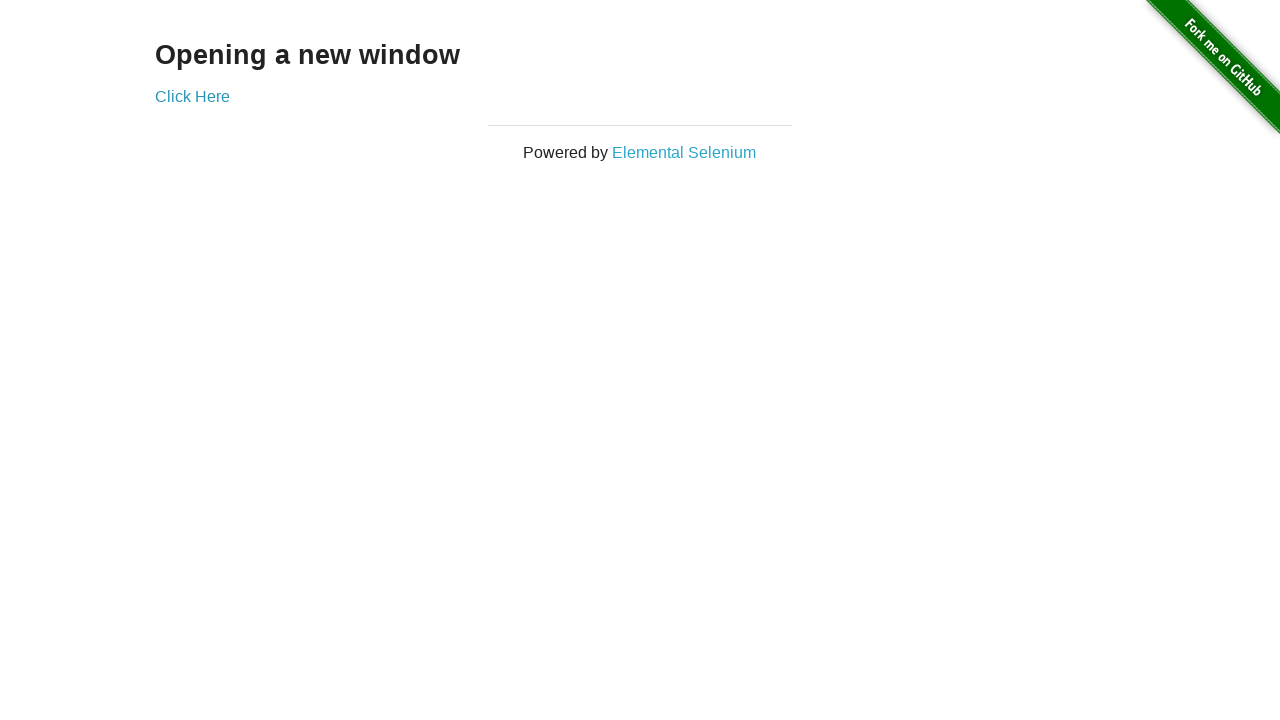

Captured new popup window reference
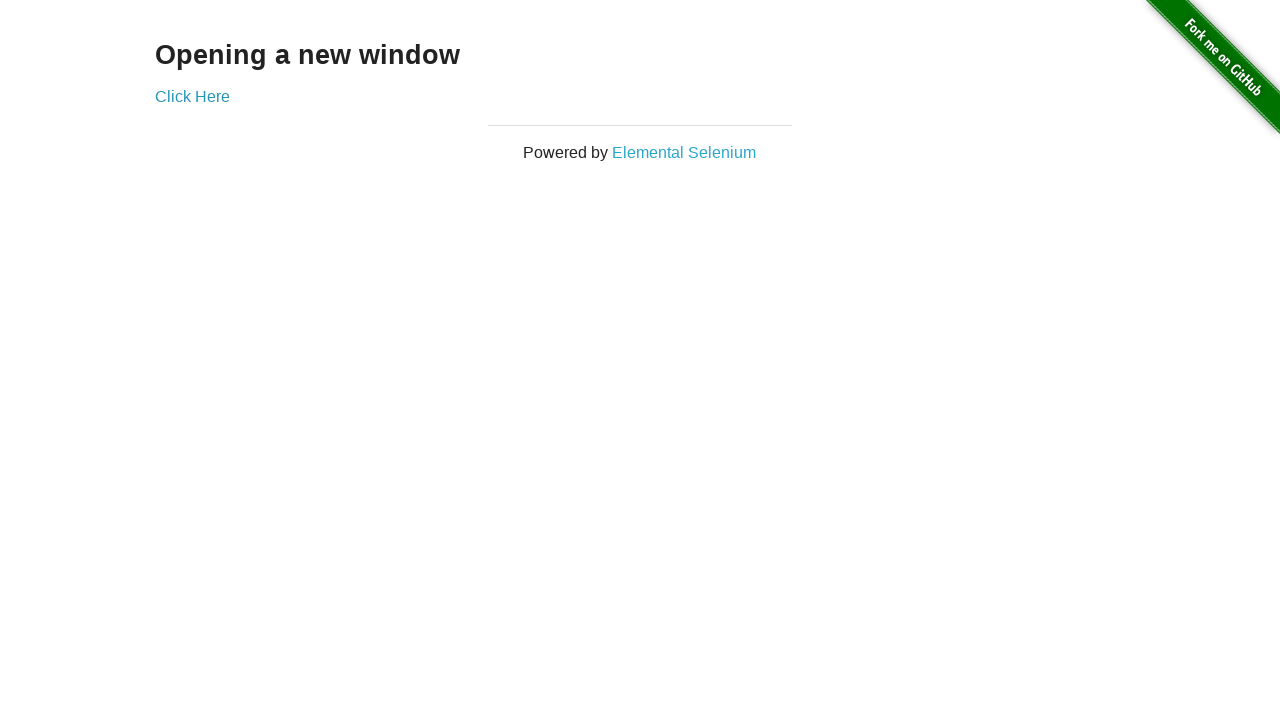

Retrieved new window title: 'New Window'
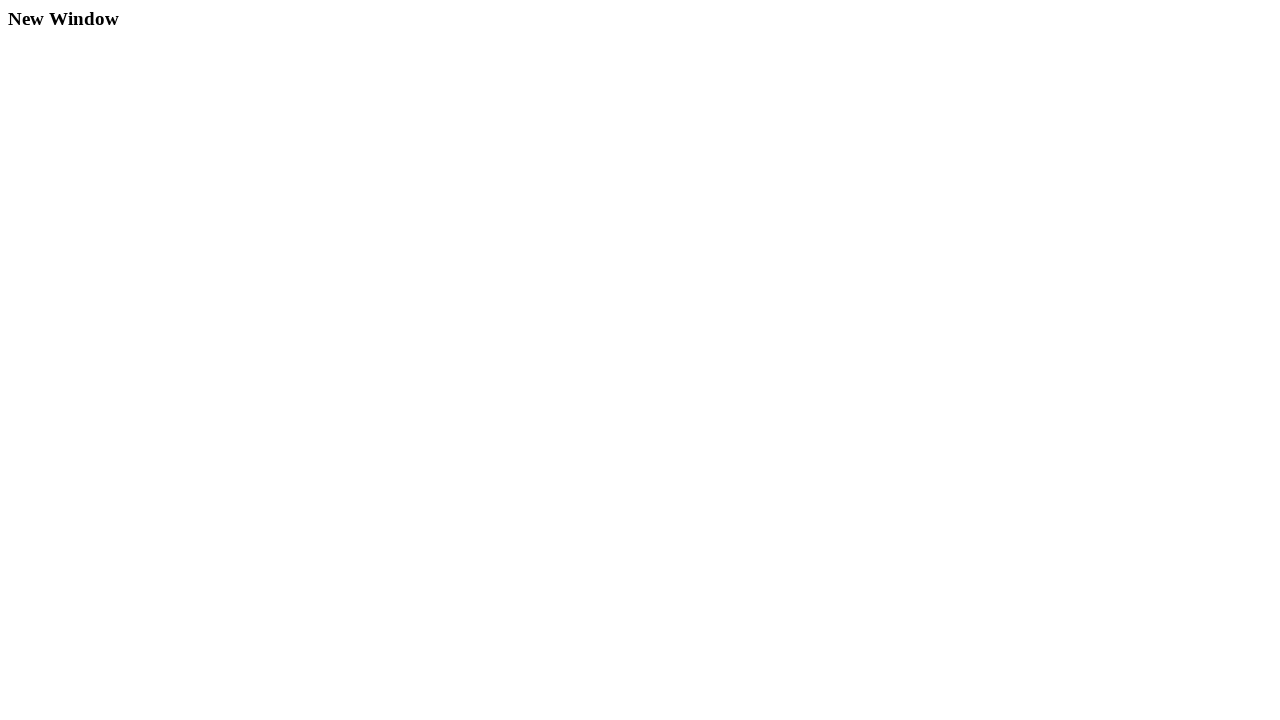

Closed the new window
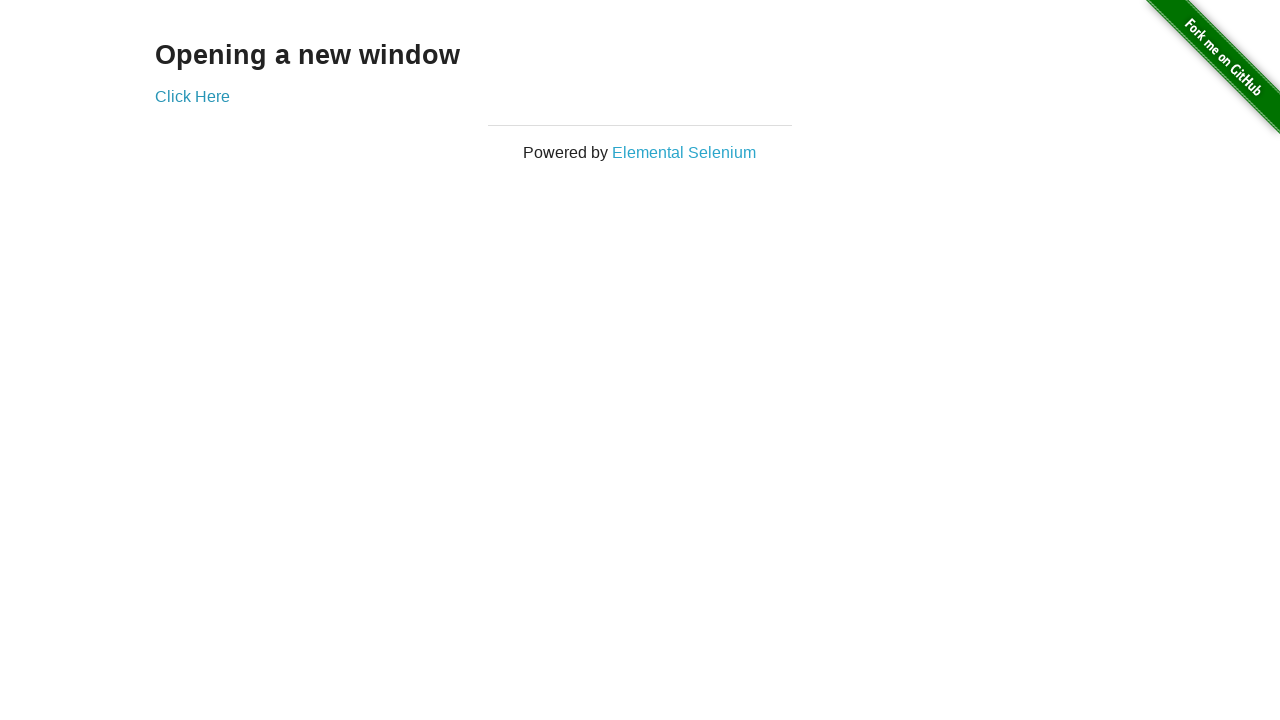

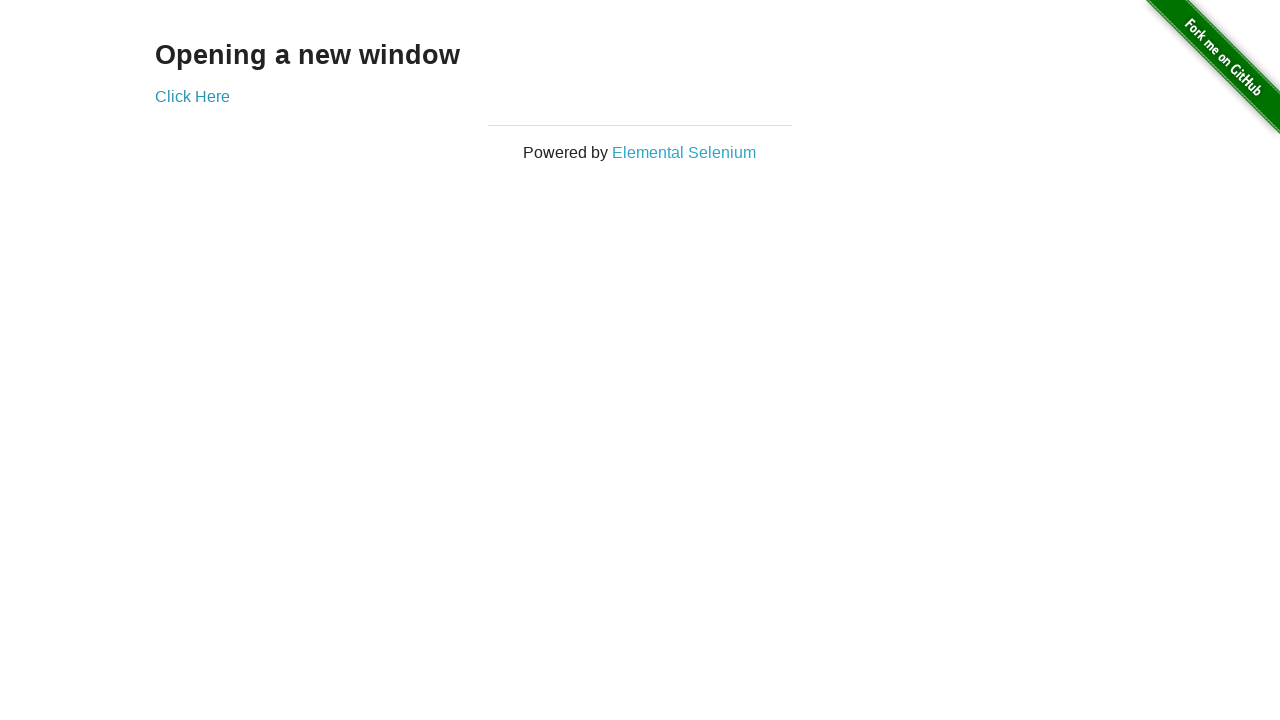